Tests complete purchase flow by adding a product to cart, proceeding to checkout, filling in buyer and payment information, and completing the purchase

Starting URL: https://www.demoblaze.com/index.html

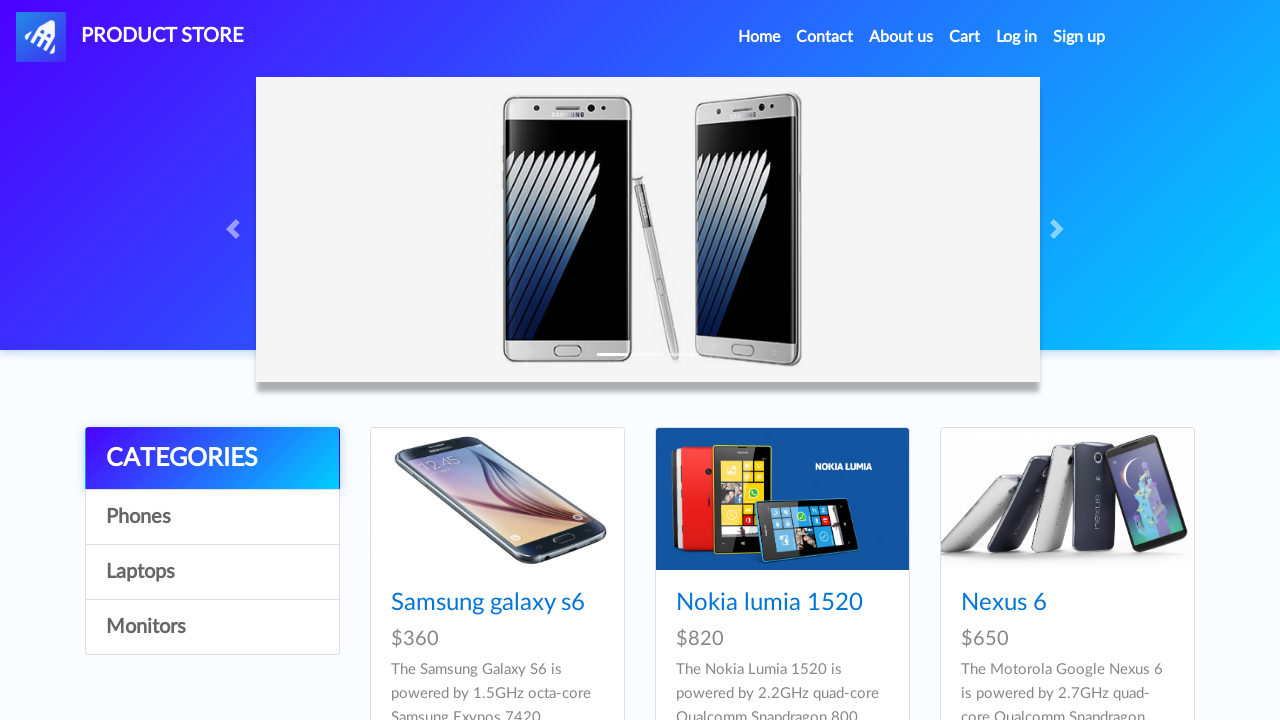

Clicked on Samsung galaxy s6 product at (488, 603) on text=Samsung galaxy s6
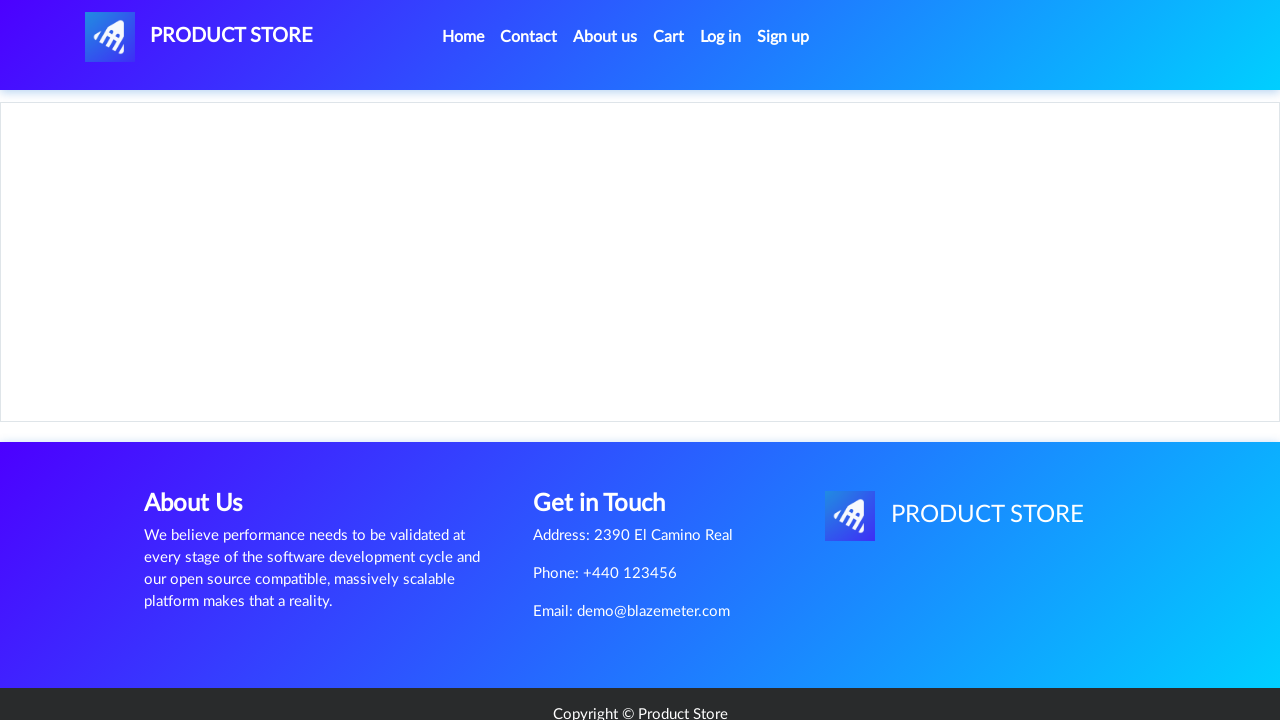

Product page loaded
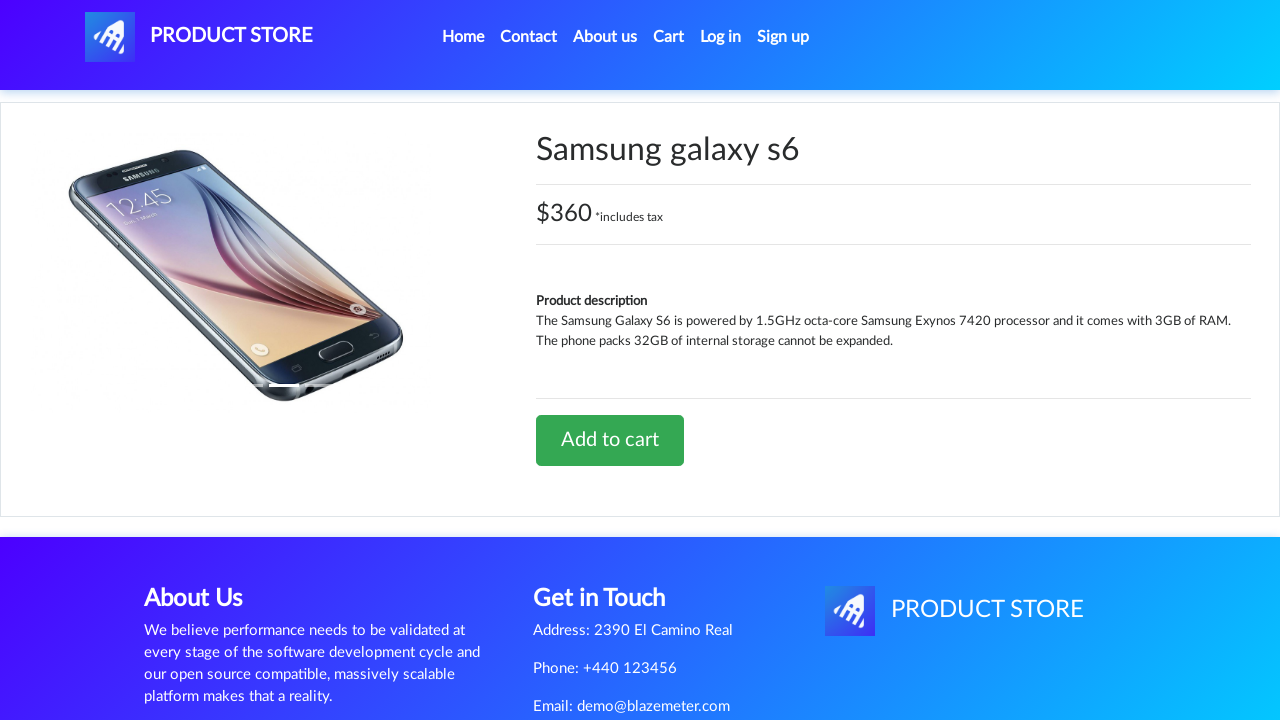

Clicked Add to cart button at (610, 440) on text=Add to cart
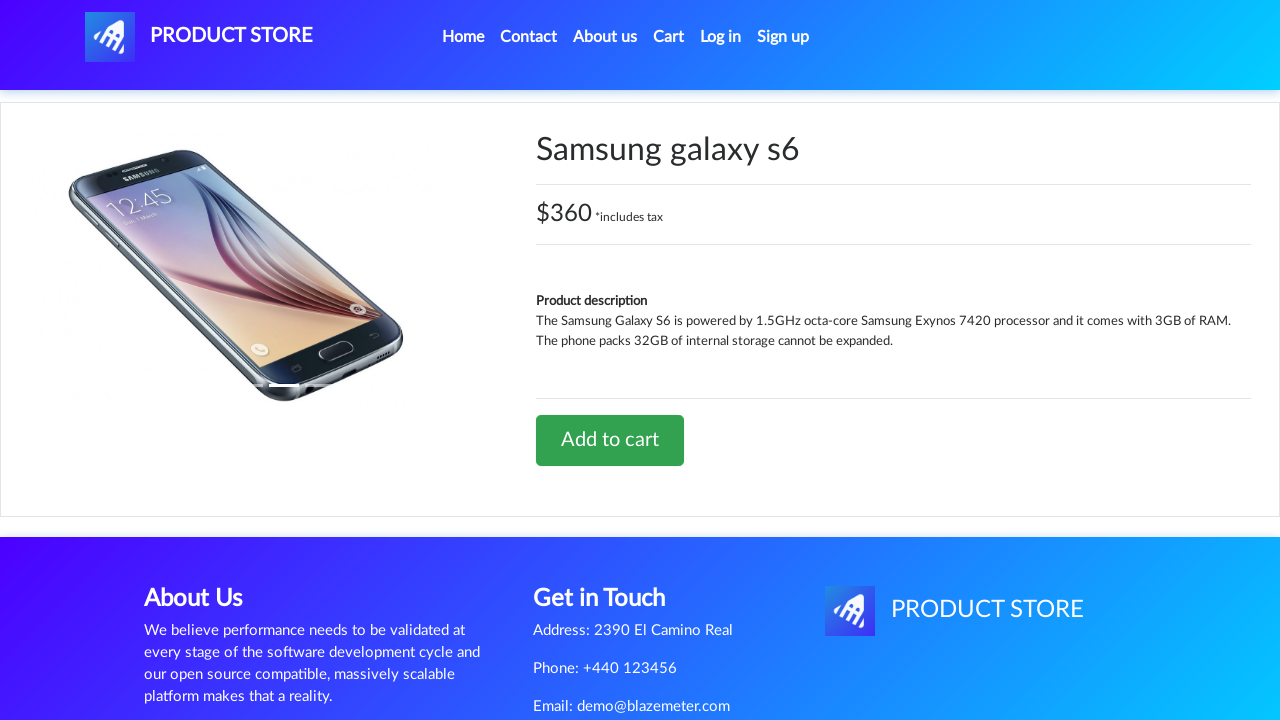

Accepted product added alert dialog
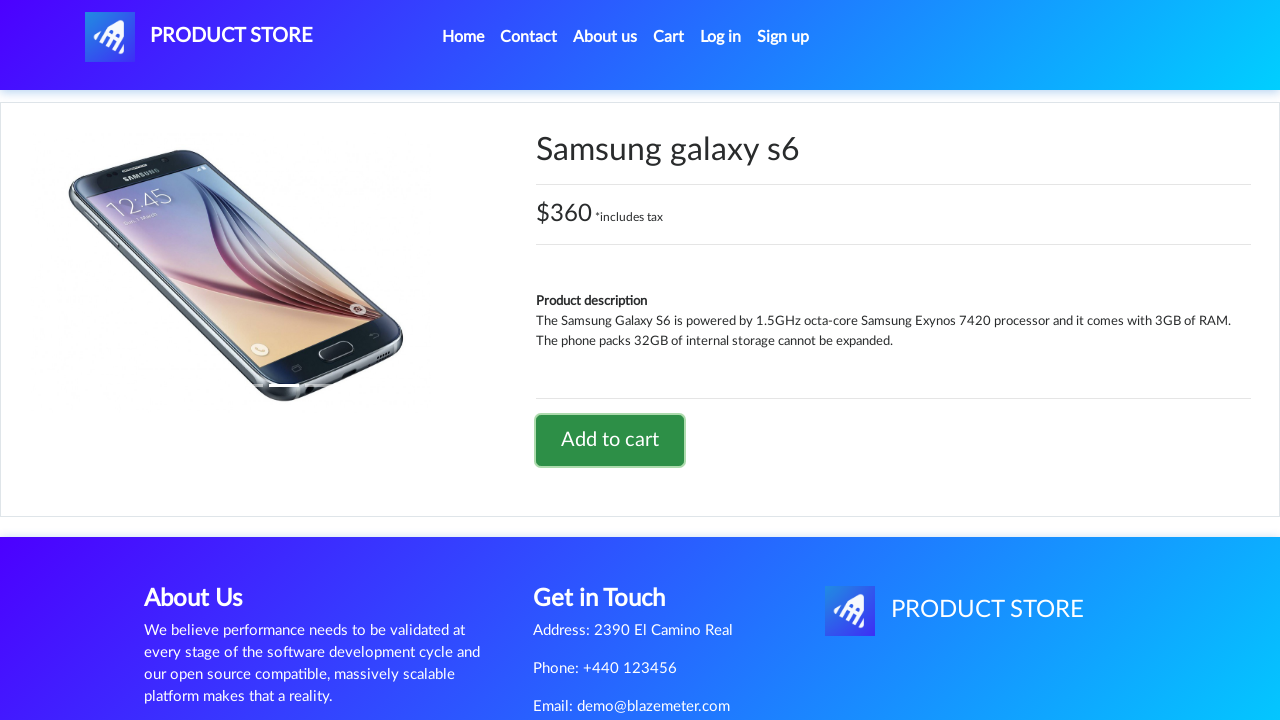

Waited for alert to be processed
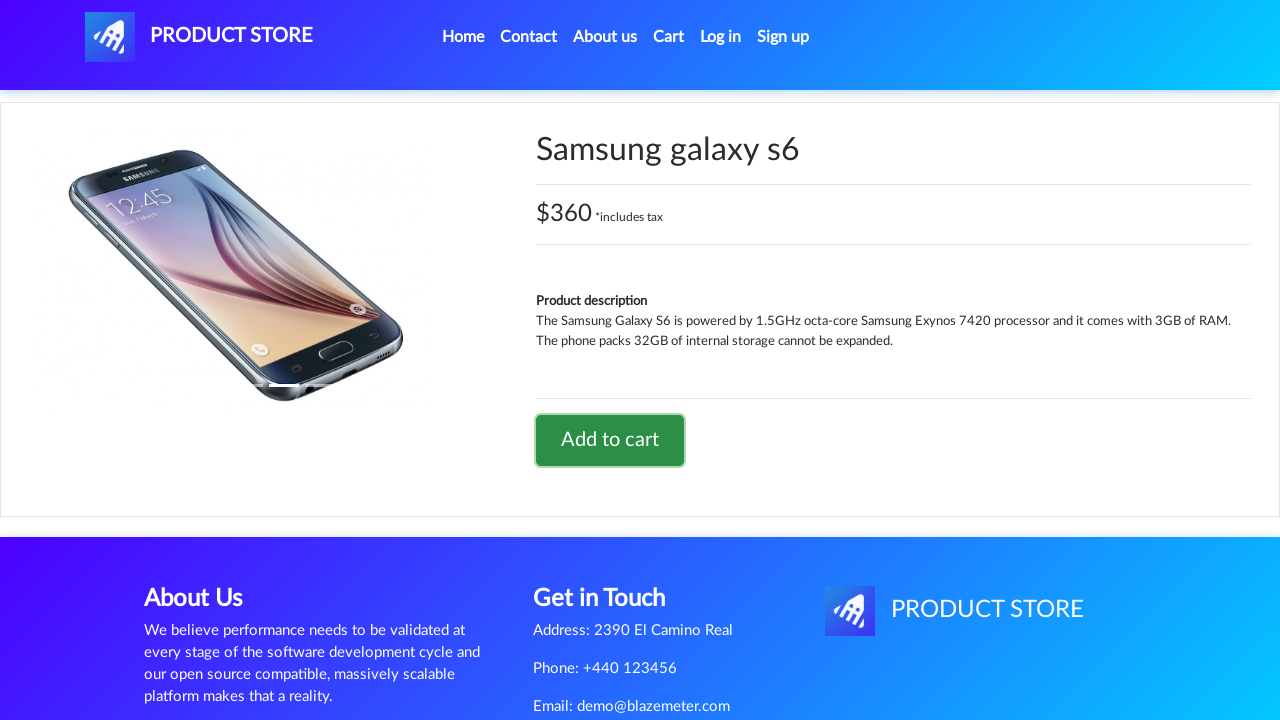

Clicked on Cart at (669, 37) on #cartur
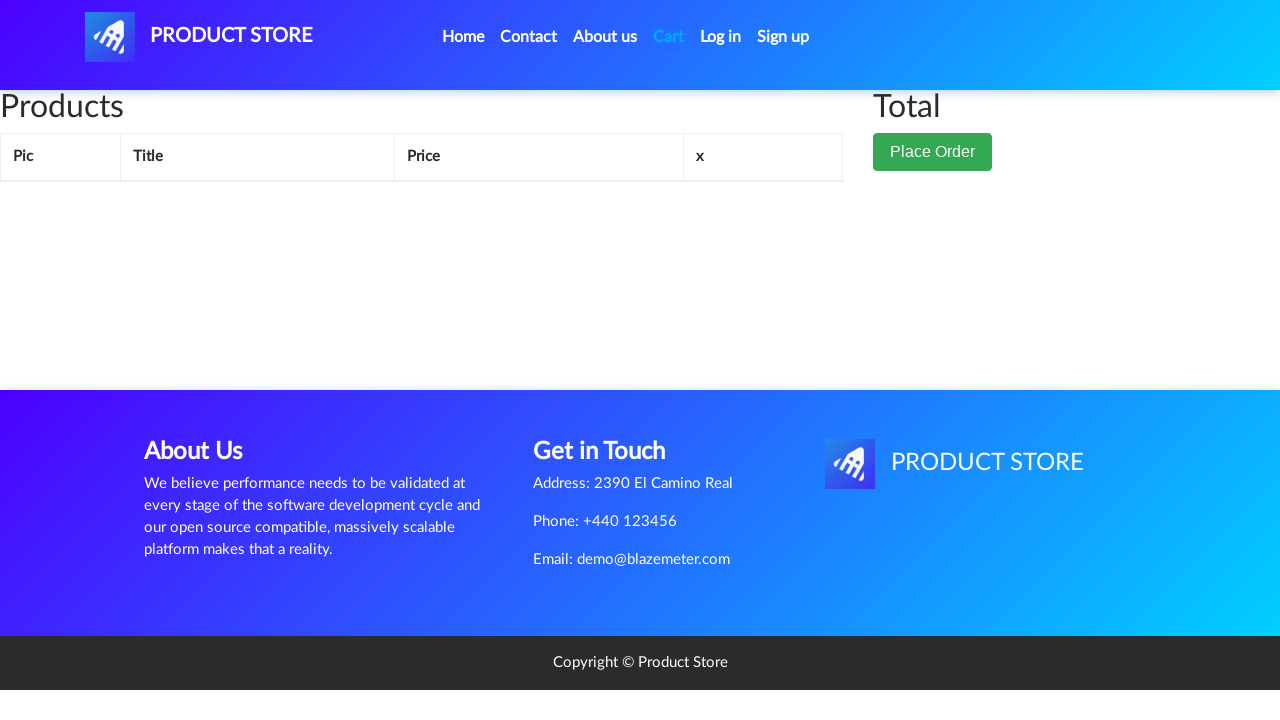

Cart page loaded
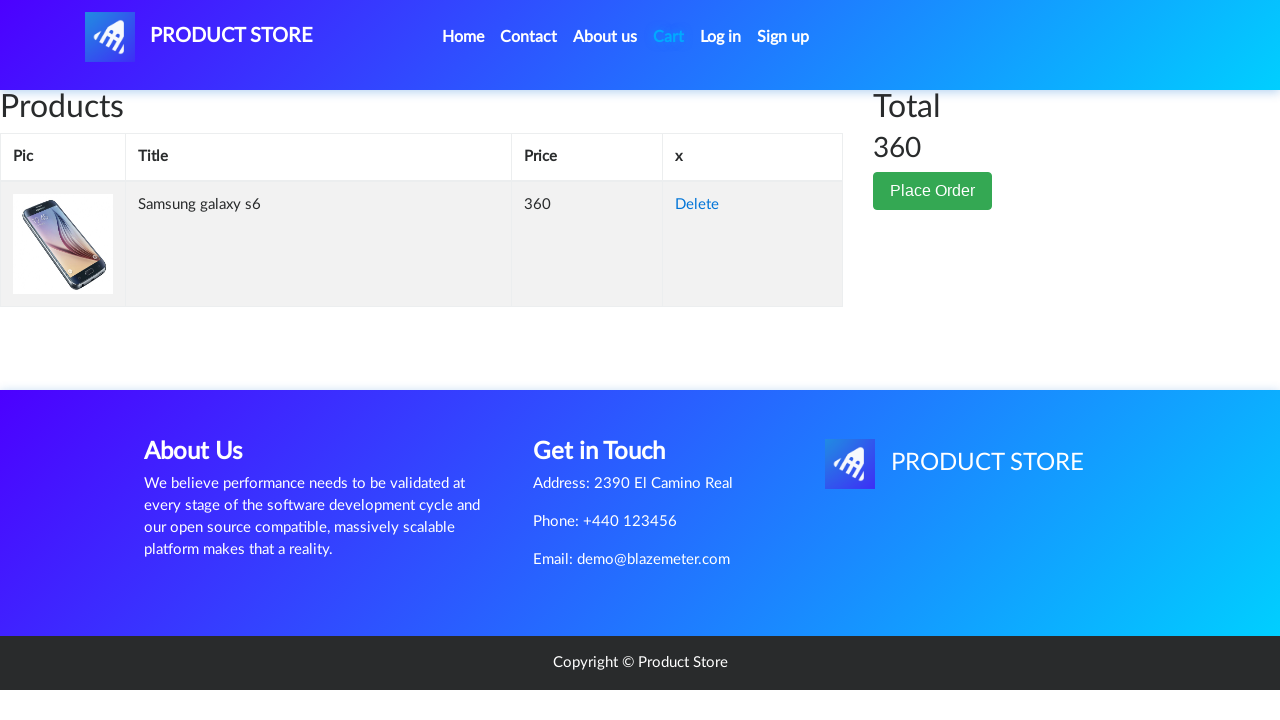

Clicked Place Order button at (933, 191) on button:has-text('Place Order')
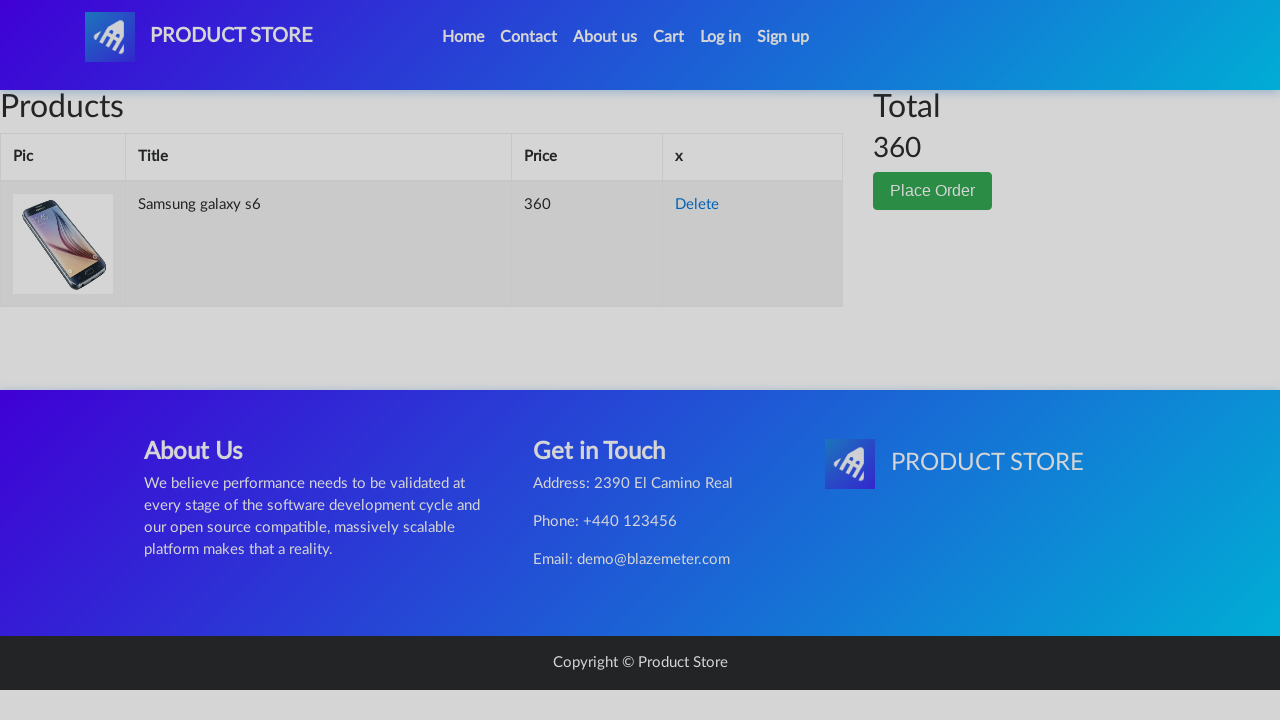

Order modal dialog opened
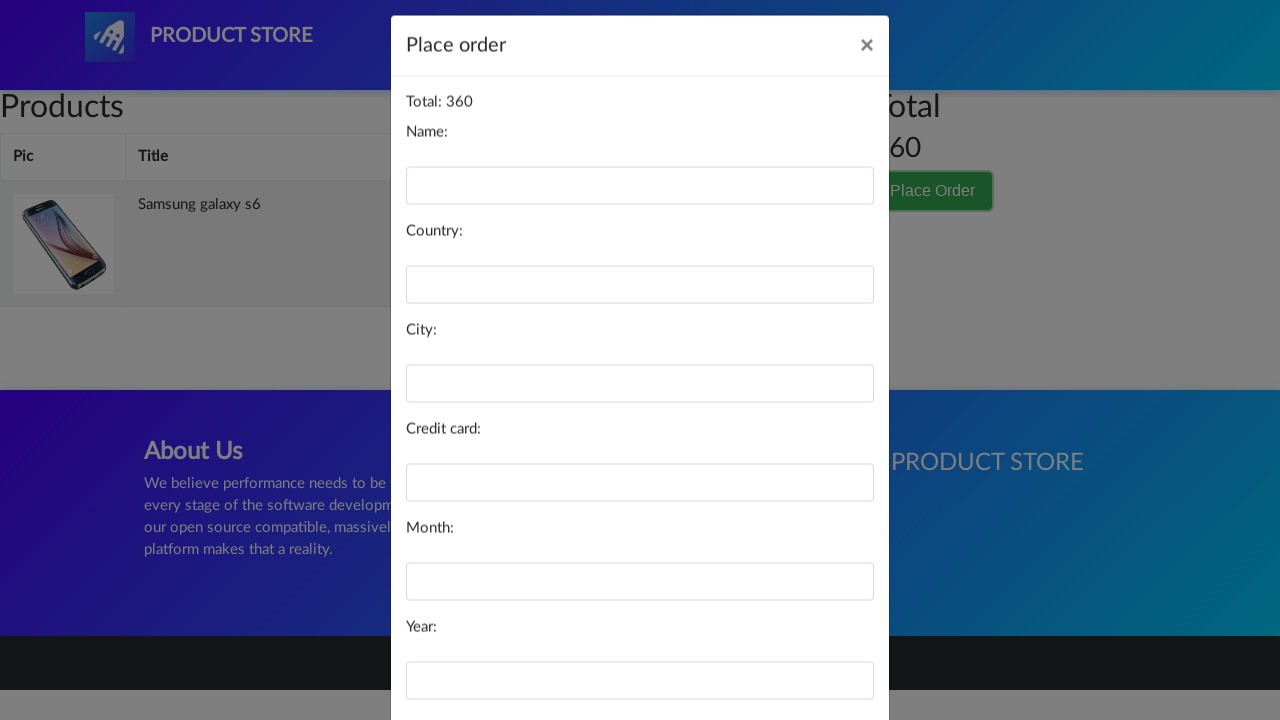

Filled name field with 'Maria Rodriguez' on #name
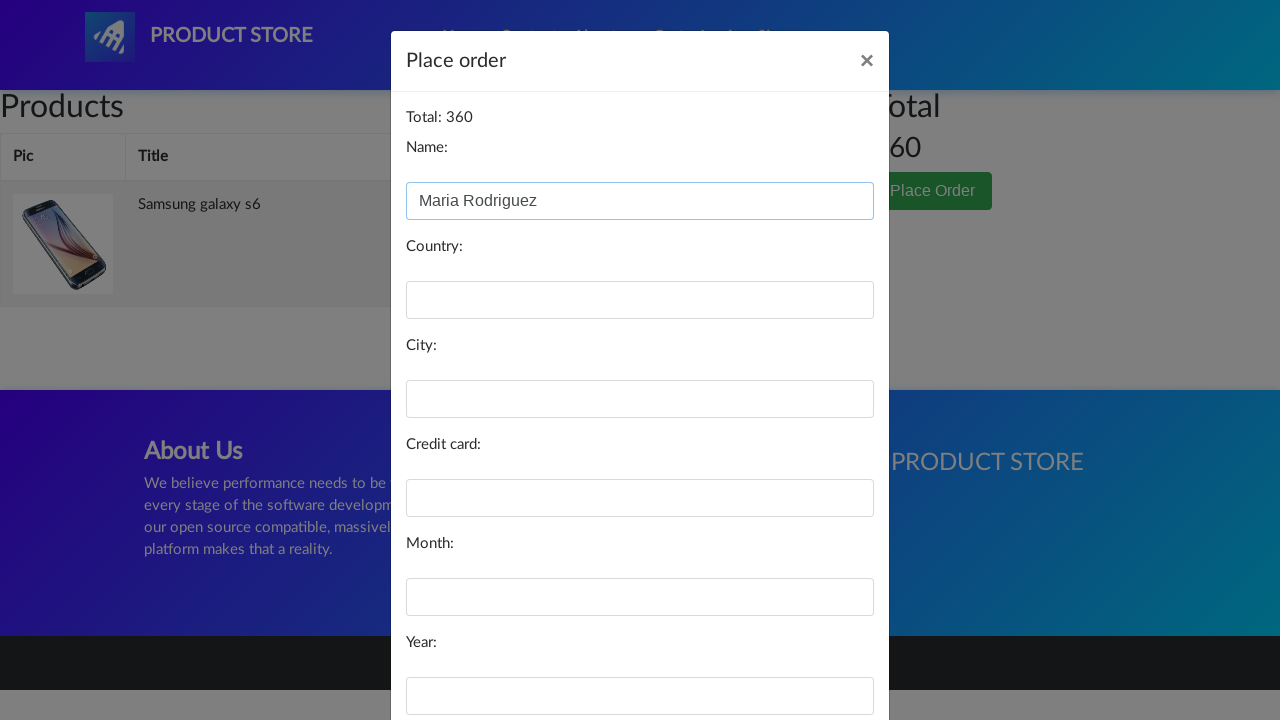

Filled country field with 'Mexico' on #country
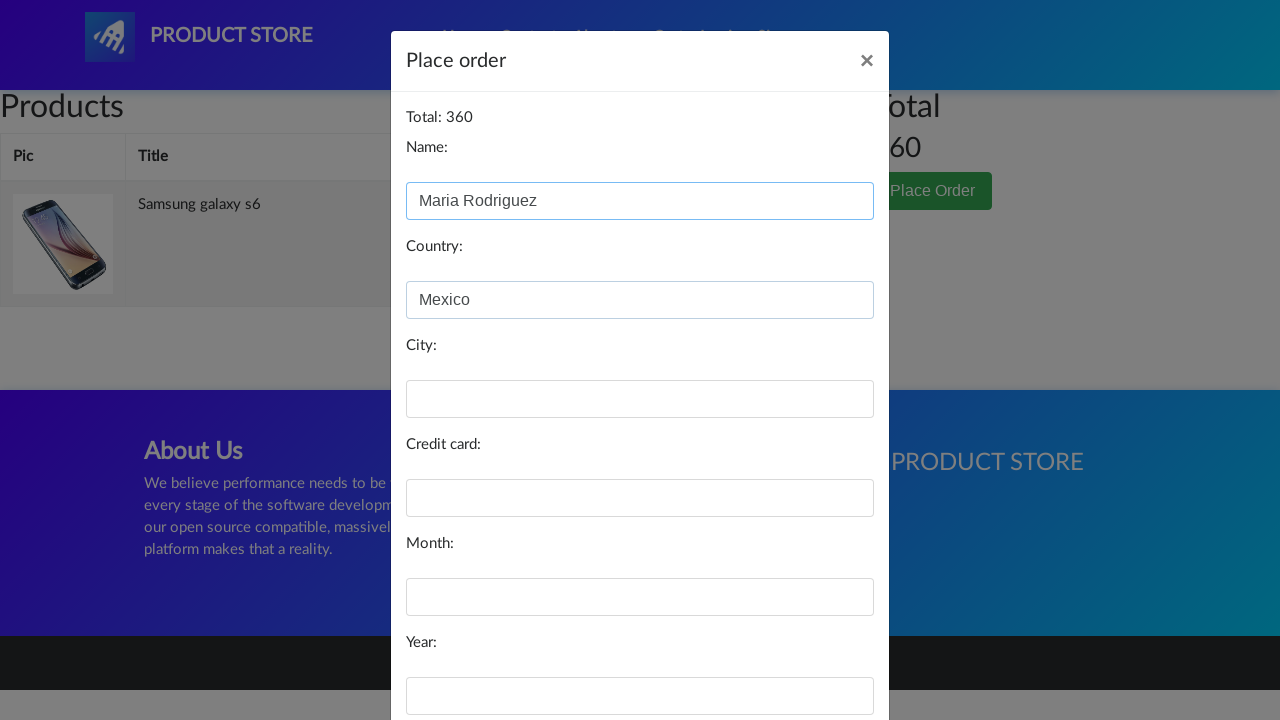

Filled city field with 'Mexico City' on #city
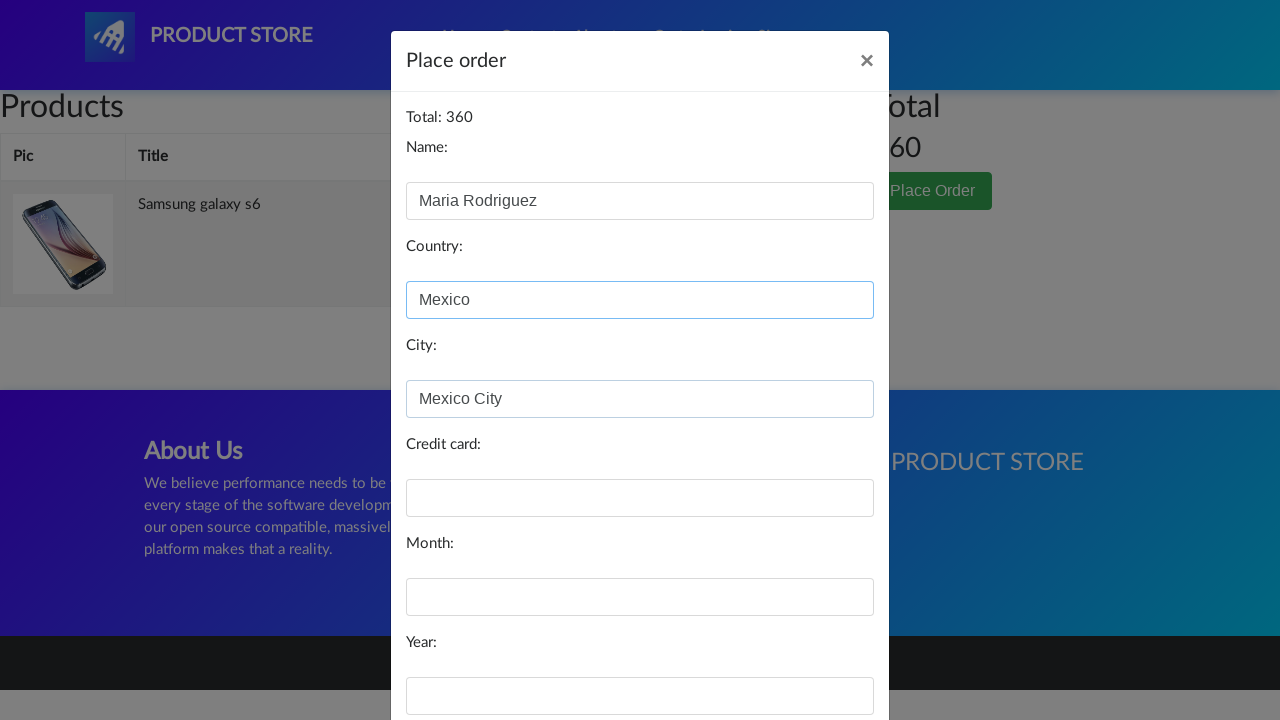

Filled card field with payment information on #card
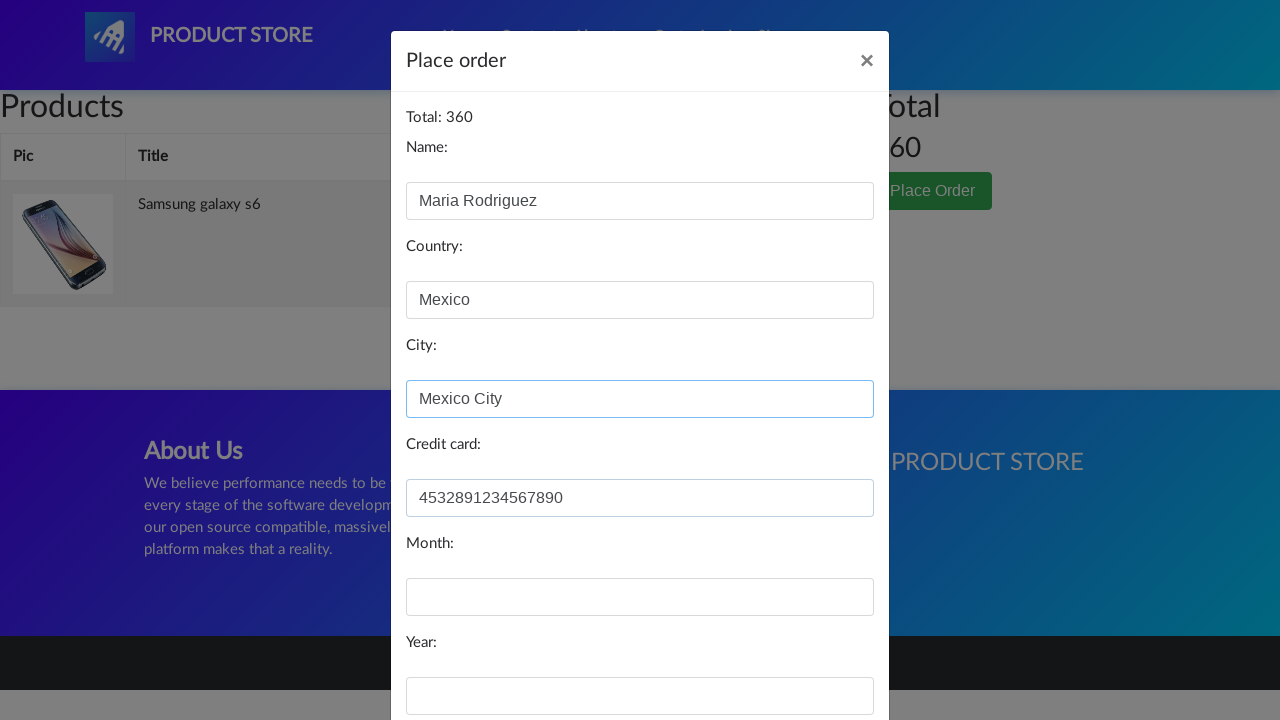

Filled expiry month field with '08' on #month
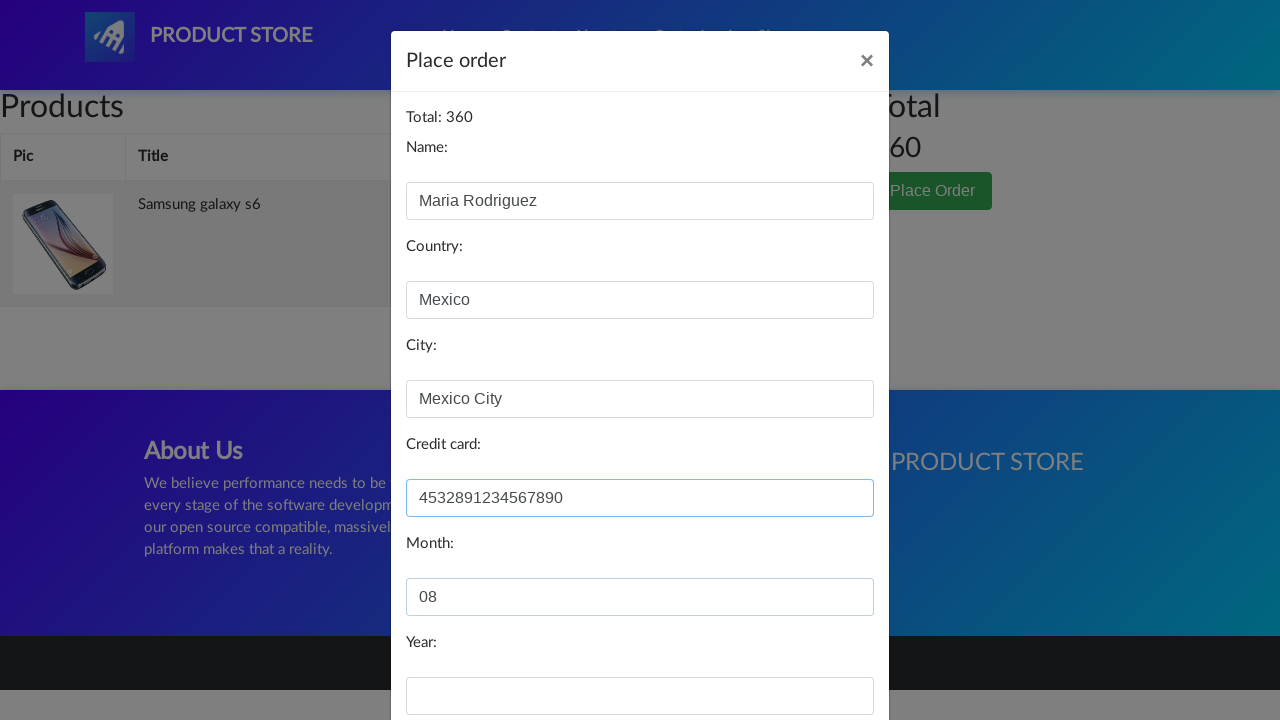

Filled expiry year field with '2026' on #year
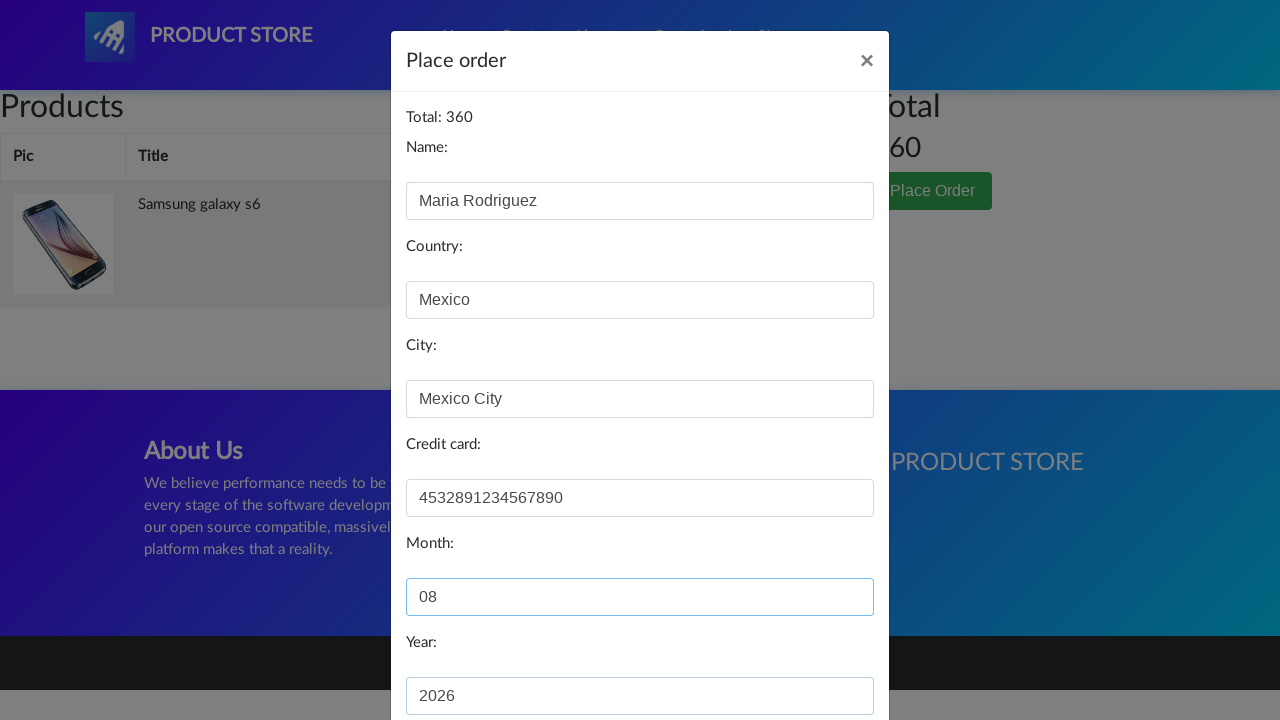

Clicked Purchase button to complete order at (823, 655) on #orderModal .btn-primary
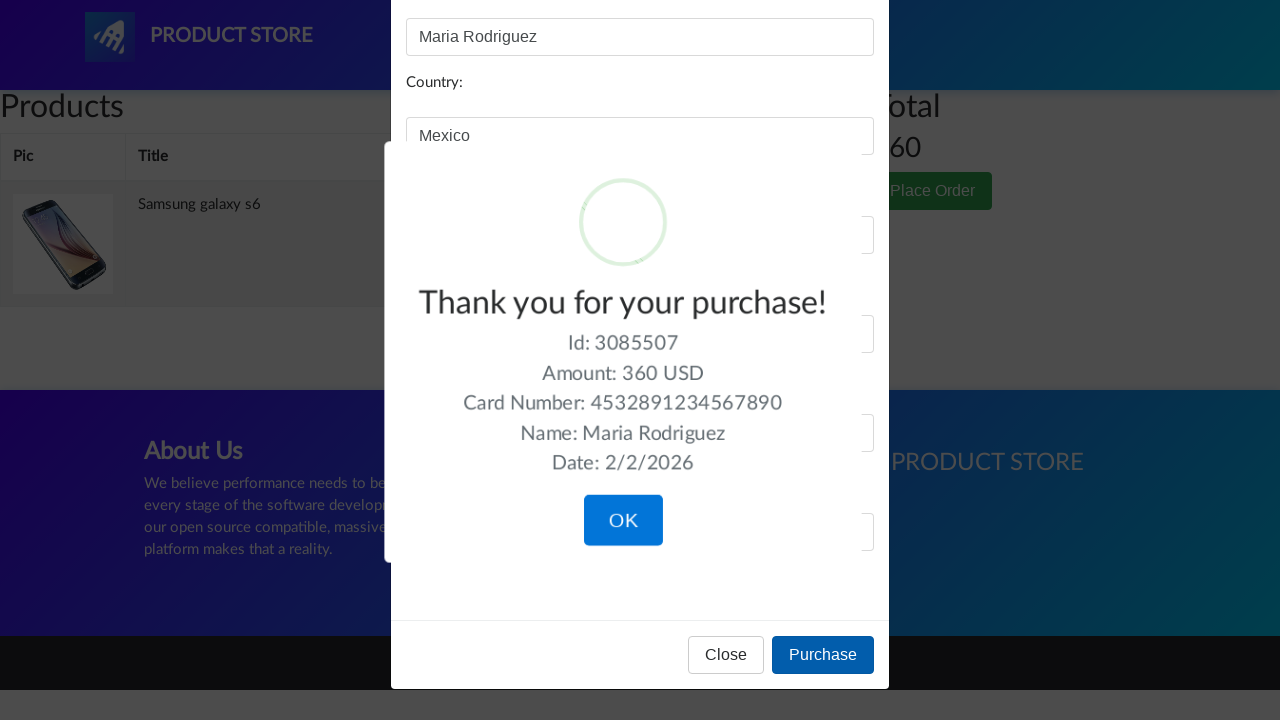

Waited for purchase to be processed
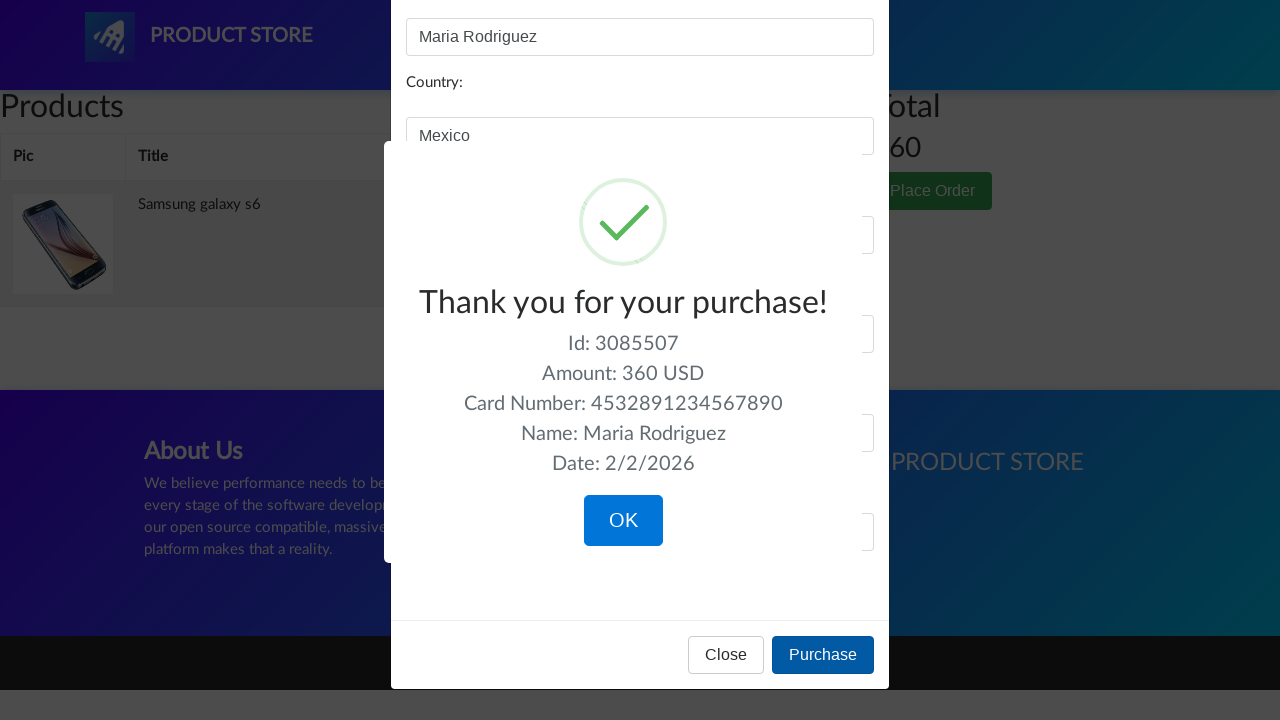

Clicked OK to confirm purchase completion at (623, 521) on .confirm
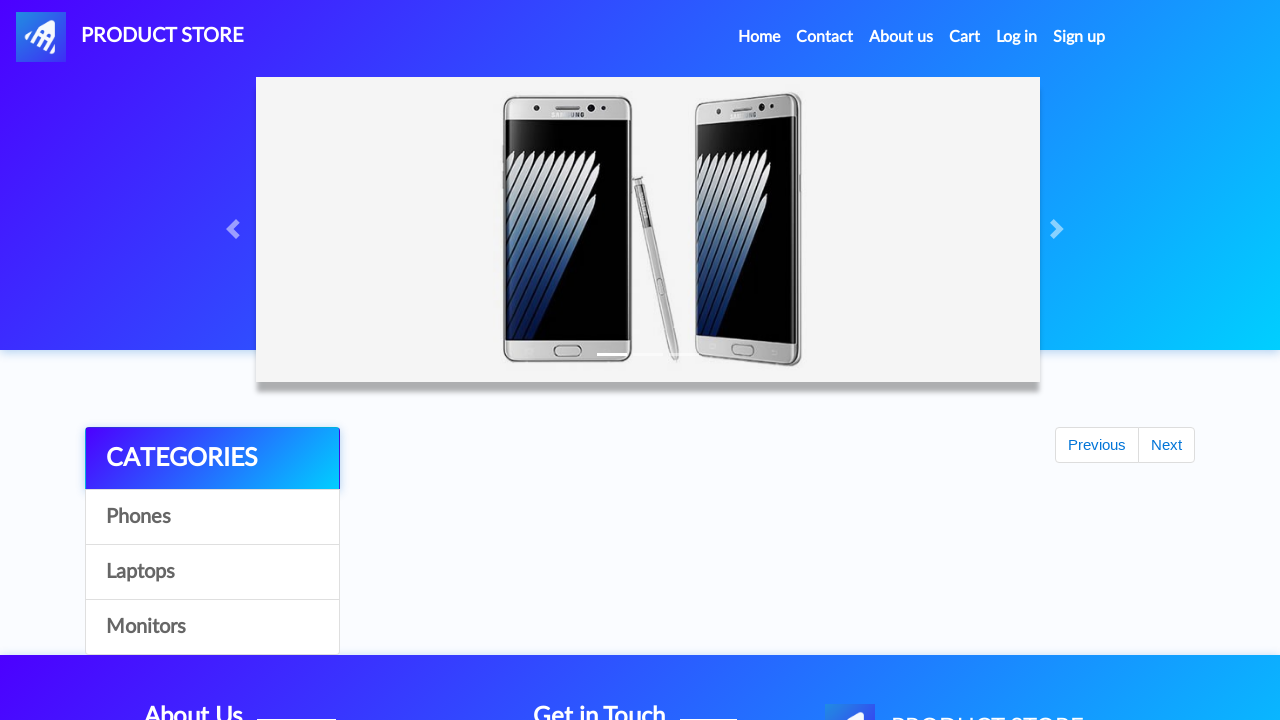

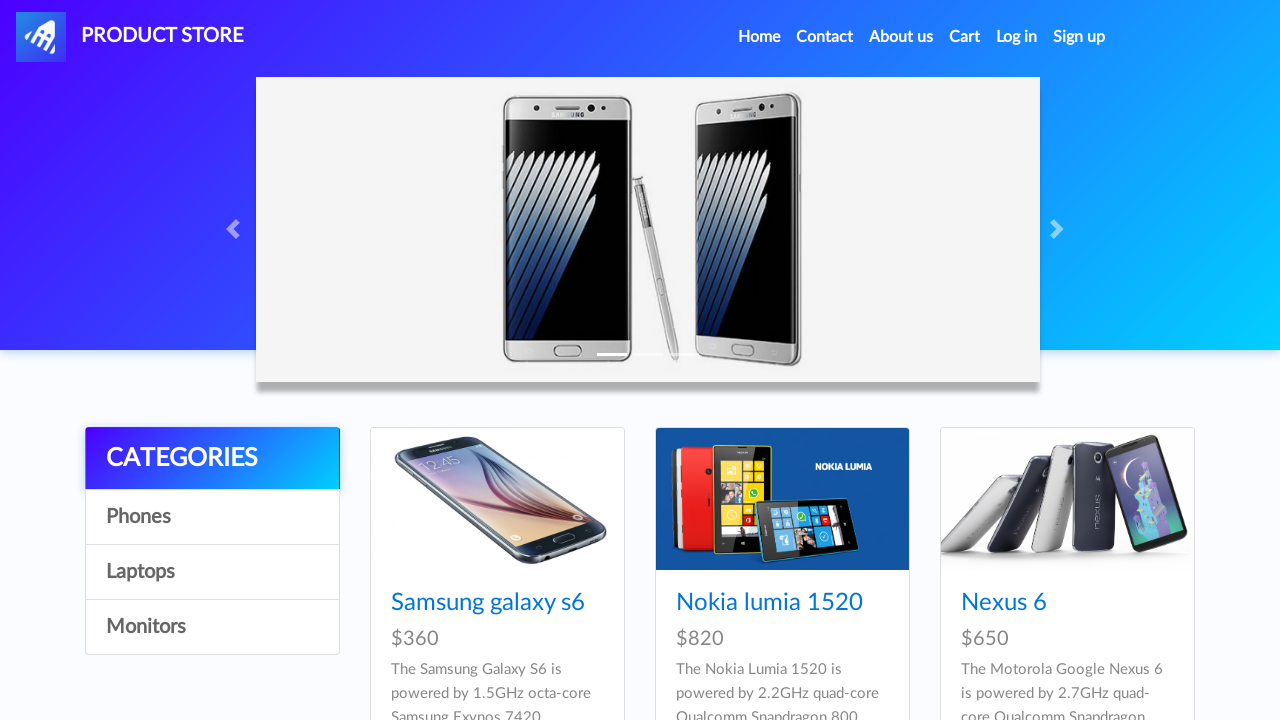